Tests handling of a JavaScript prompt alert by clicking to trigger it, entering text into the prompt, and accepting it

Starting URL: https://demo.automationtesting.in/Alerts.html

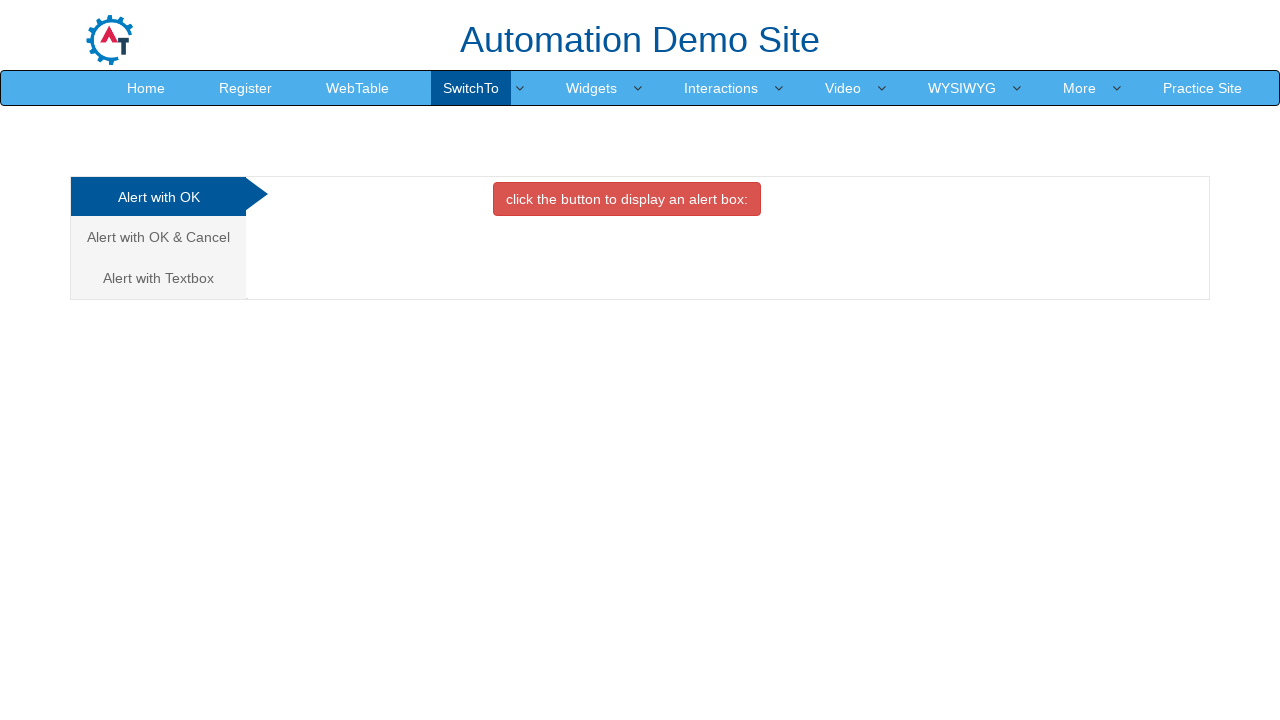

Clicked on 'Alert with Textbox' tab at (158, 278) on text=Alert with Textbox
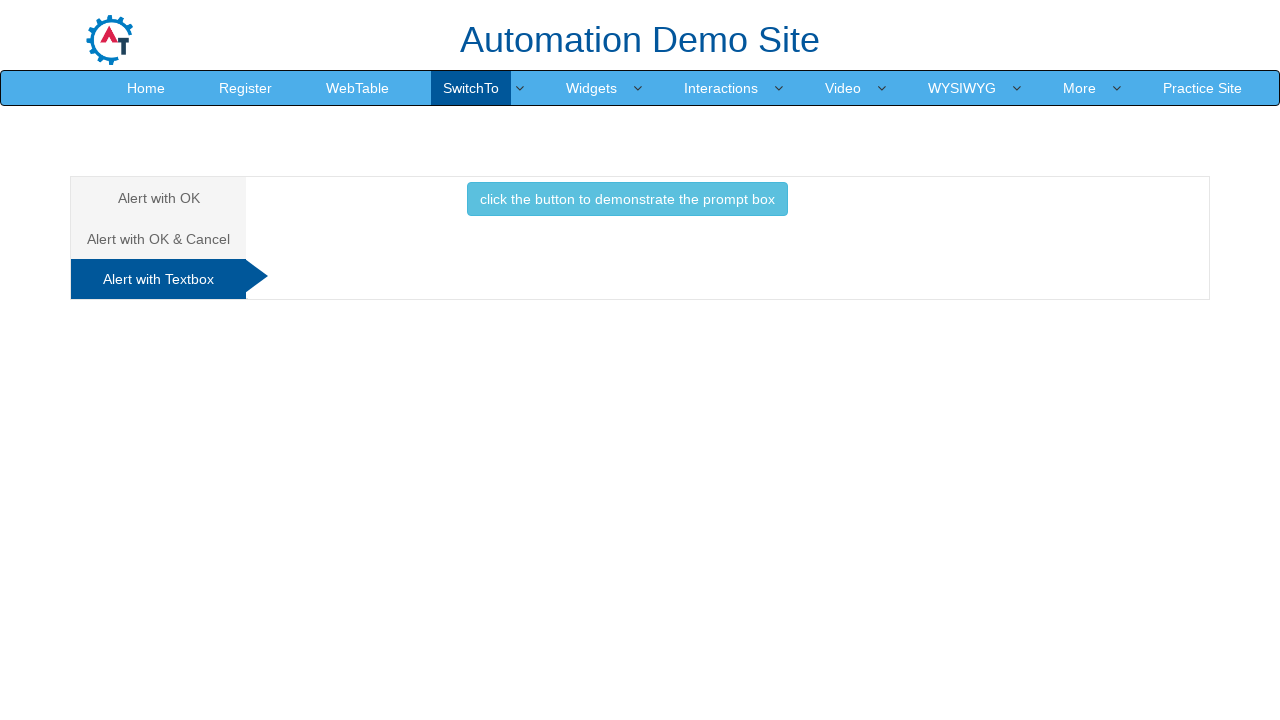

Clicked button to trigger prompt alert at (627, 199) on button[onclick='promptbox()']
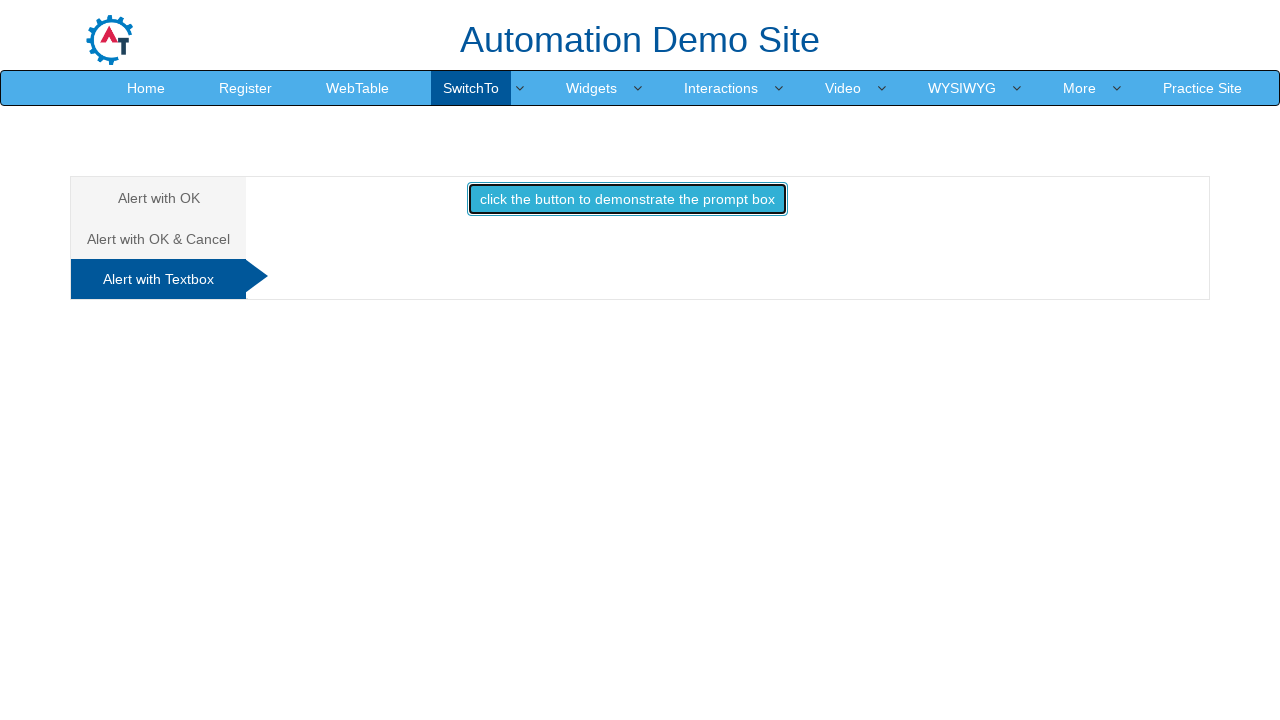

Registered dialog event handler
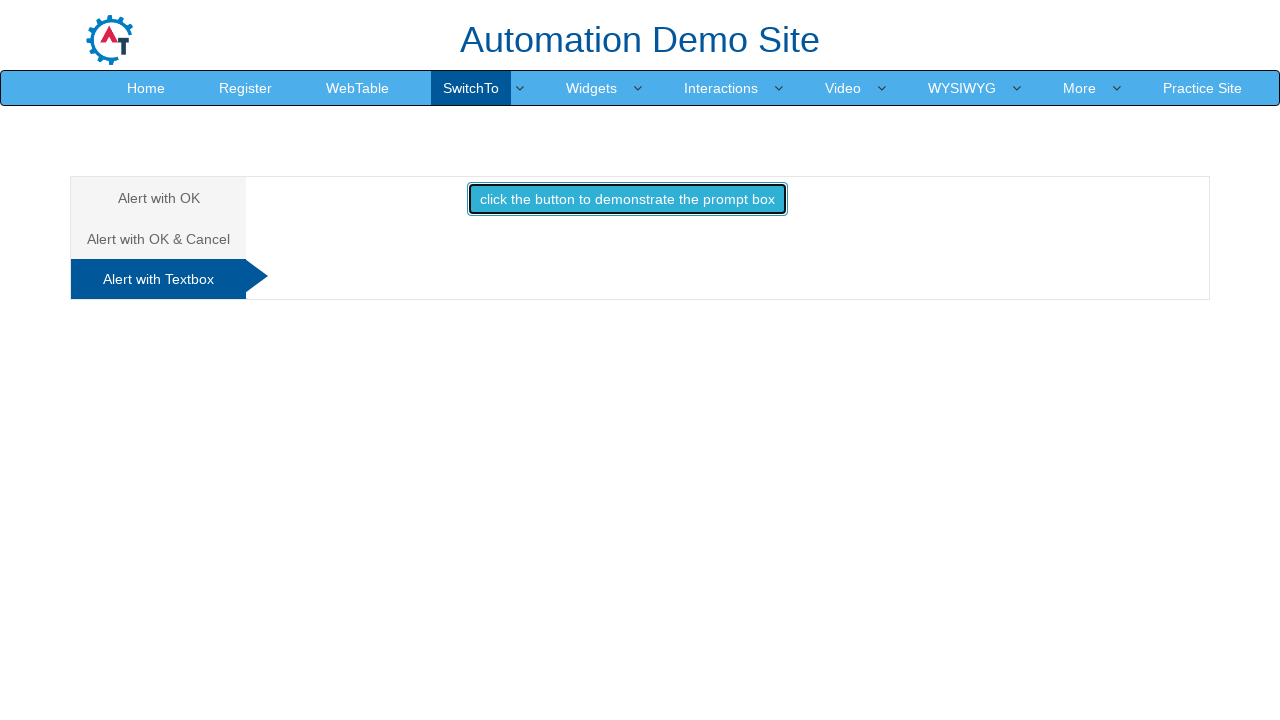

Re-clicked button to trigger prompt with handler registered at (627, 199) on button[onclick='promptbox()']
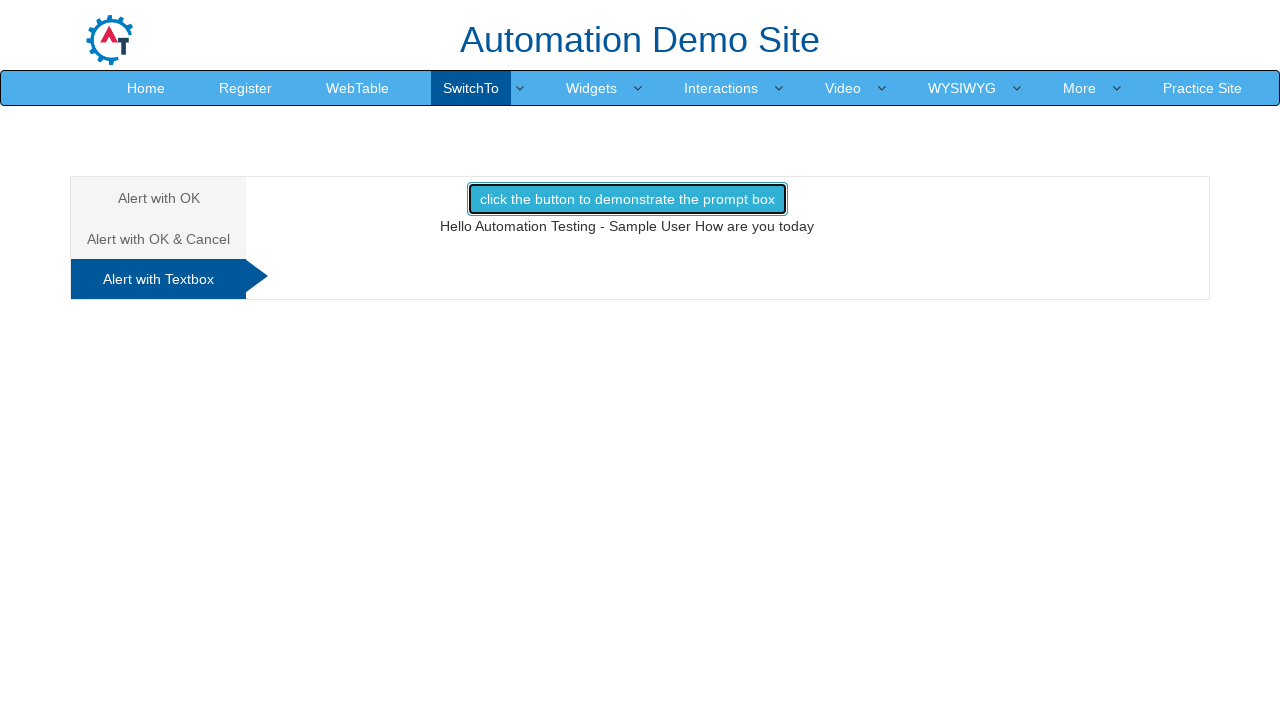

Waited 500ms for result to appear
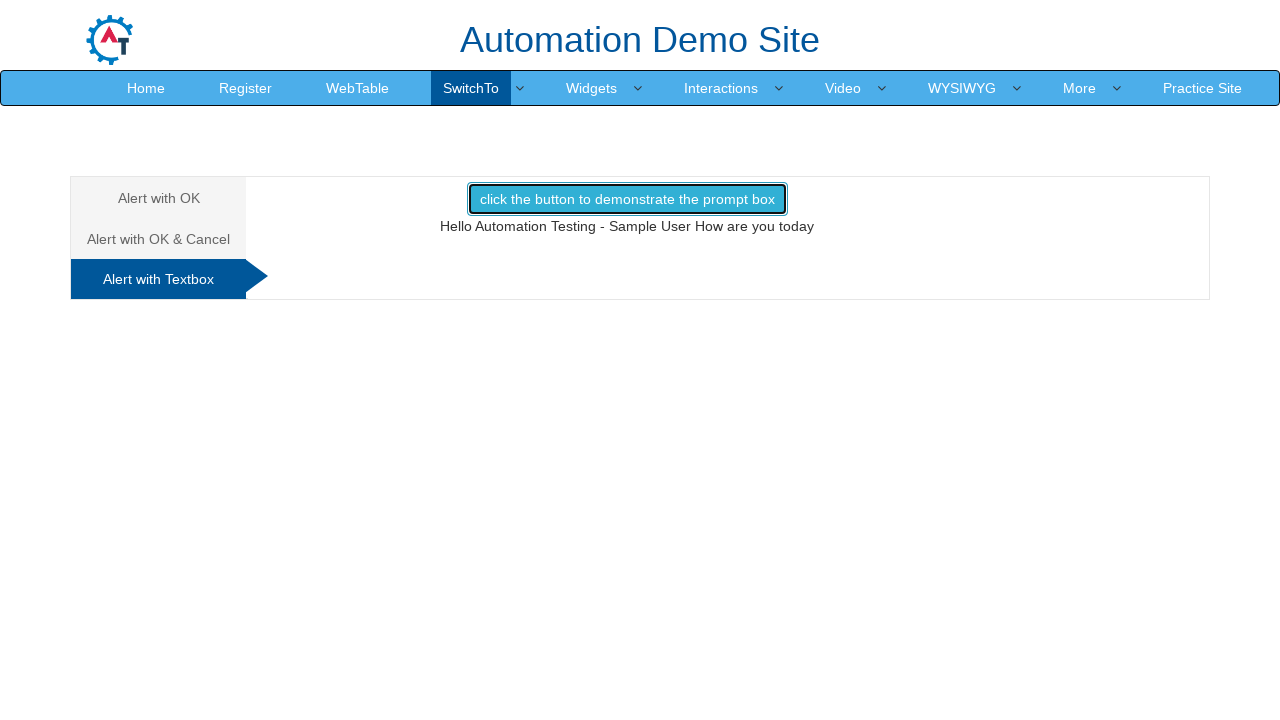

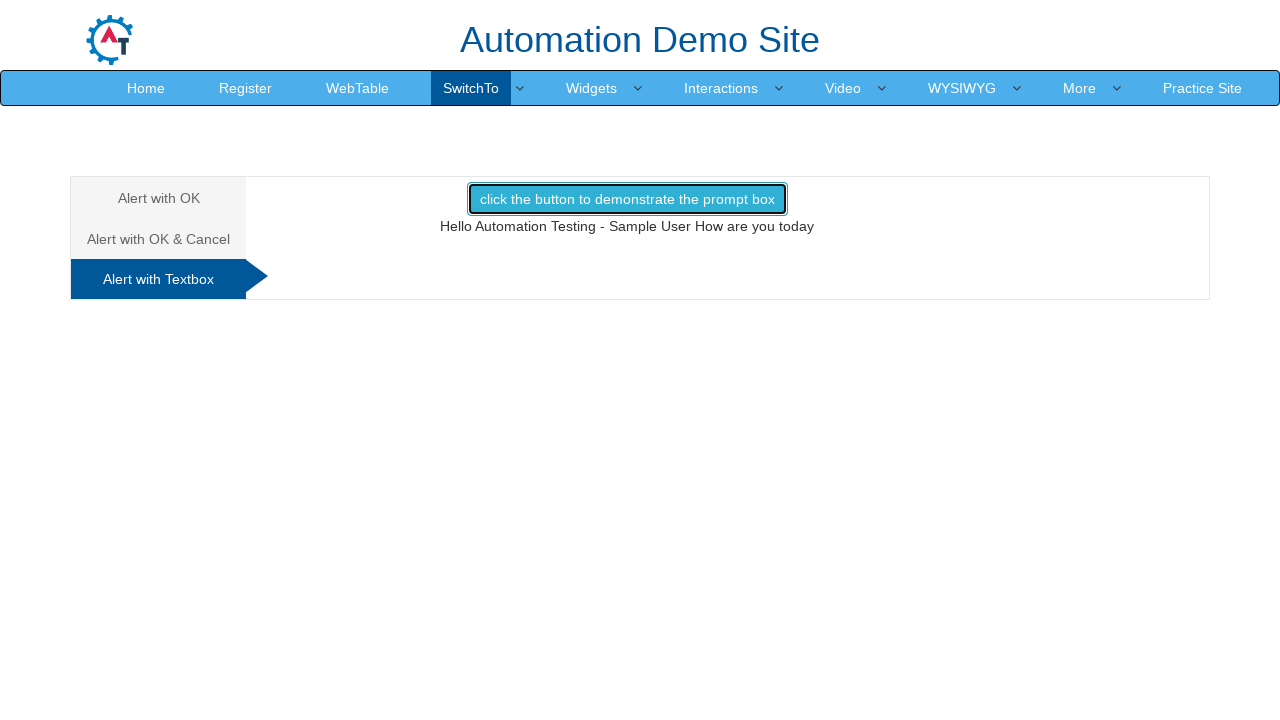